Fills out a registration form using keyboard navigation (TAB key) to move between fields and submits the form

Starting URL: https://naveenautomationlabs.com/opencart/index.php?route=account/register

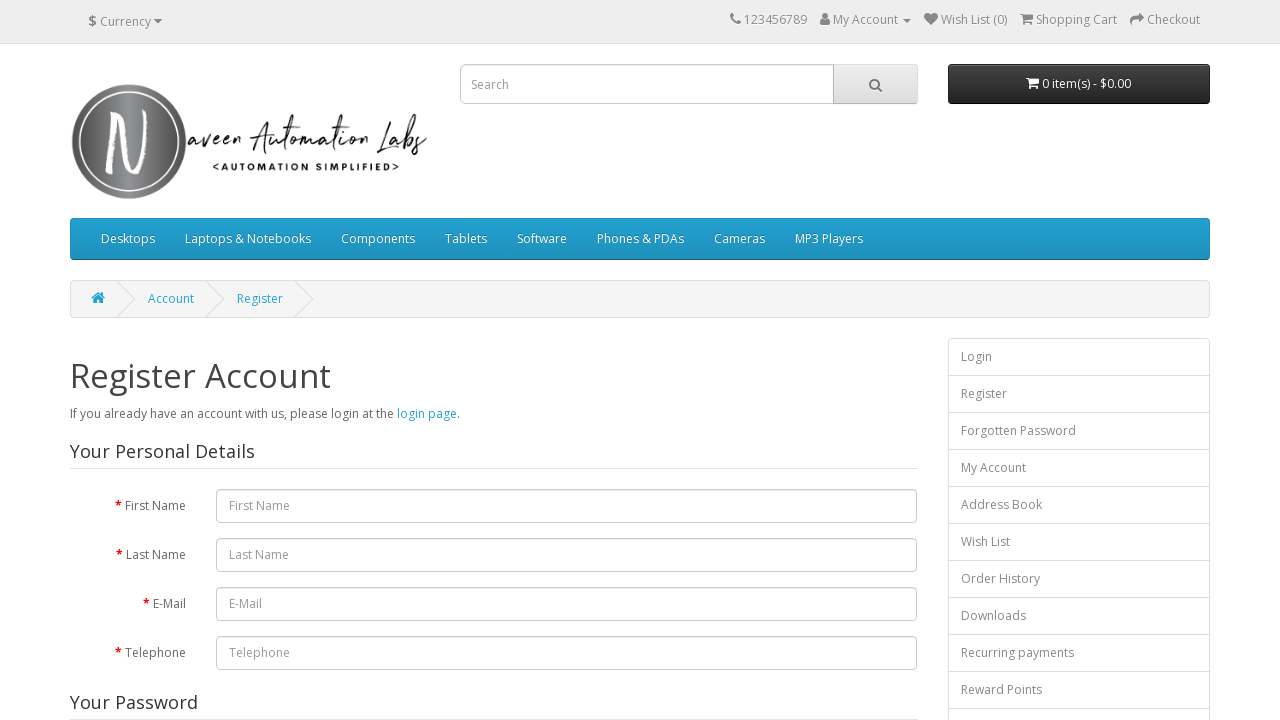

Filled first name field with 'Mukul' on #input-firstname
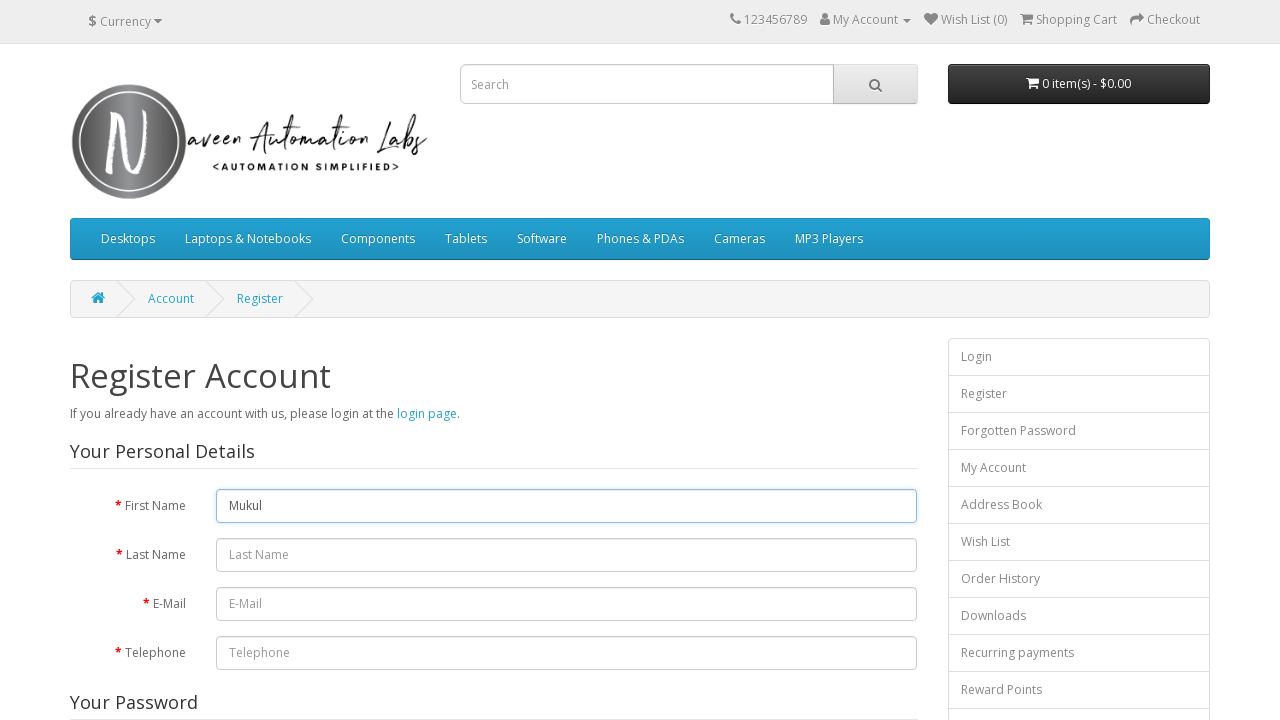

Pressed Tab to navigate to last name field on #input-firstname
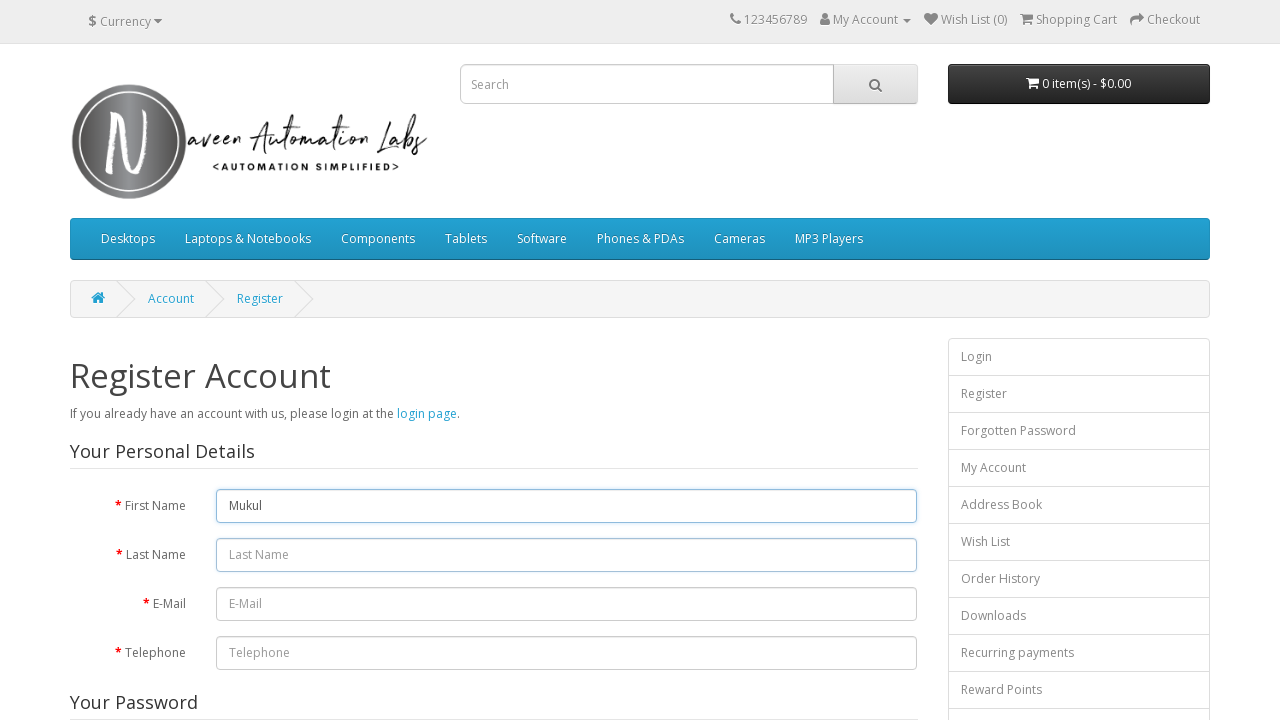

Typed last name 'Prashar' on #input-lastname
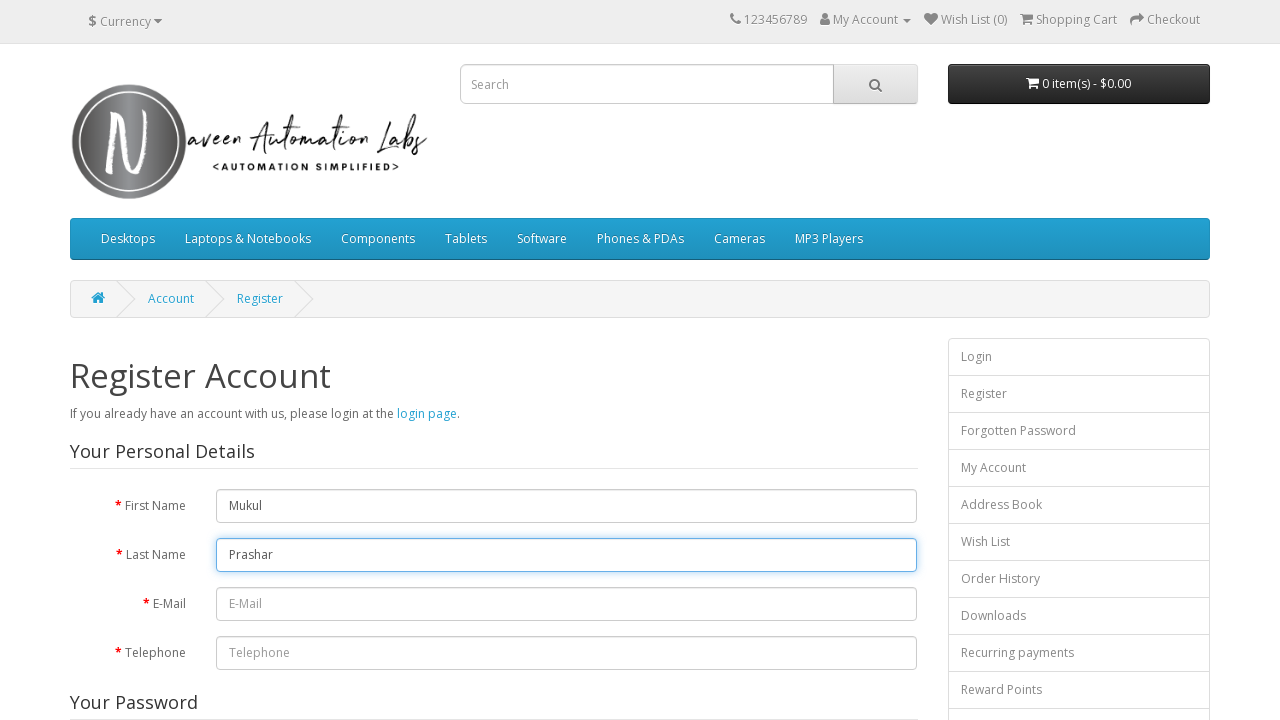

Pressed Tab to navigate to email field on #input-lastname
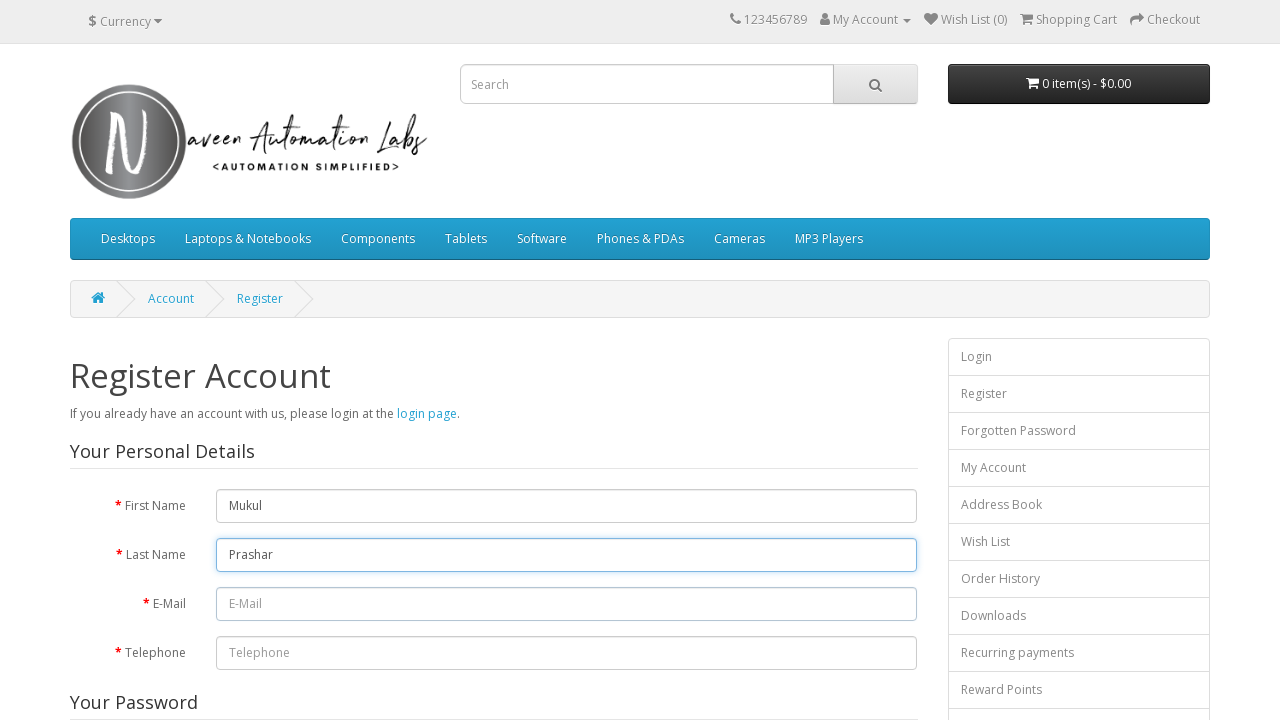

Typed email 'Prashar123@gmail.com' on #input-email
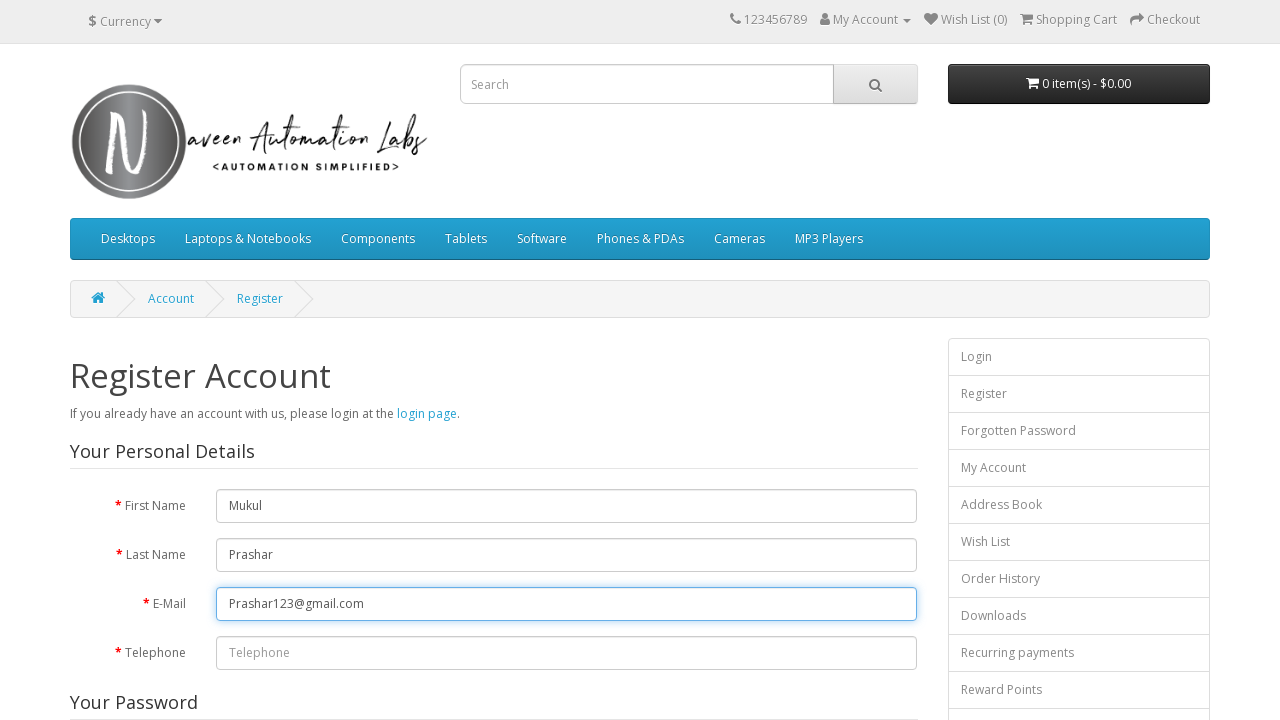

Pressed Tab to navigate to telephone field on #input-email
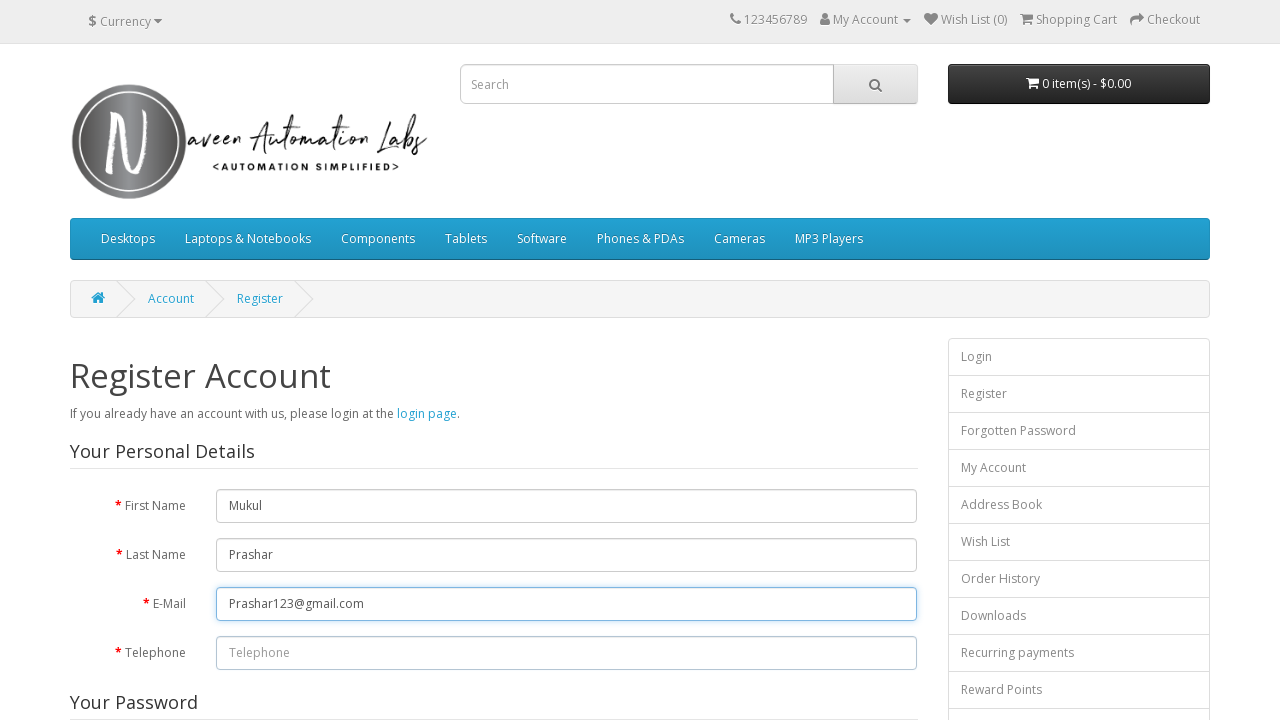

Typed telephone number '98989898988' on #input-telephone
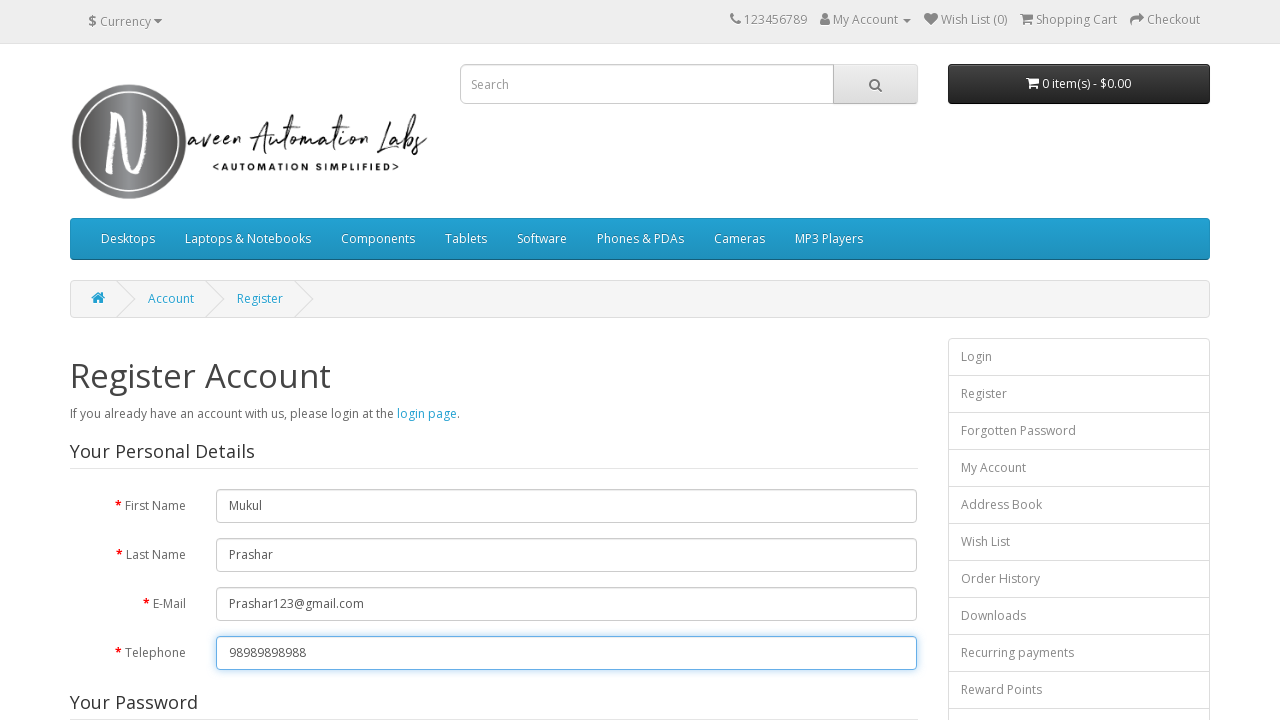

Pressed Tab to navigate to password field on #input-telephone
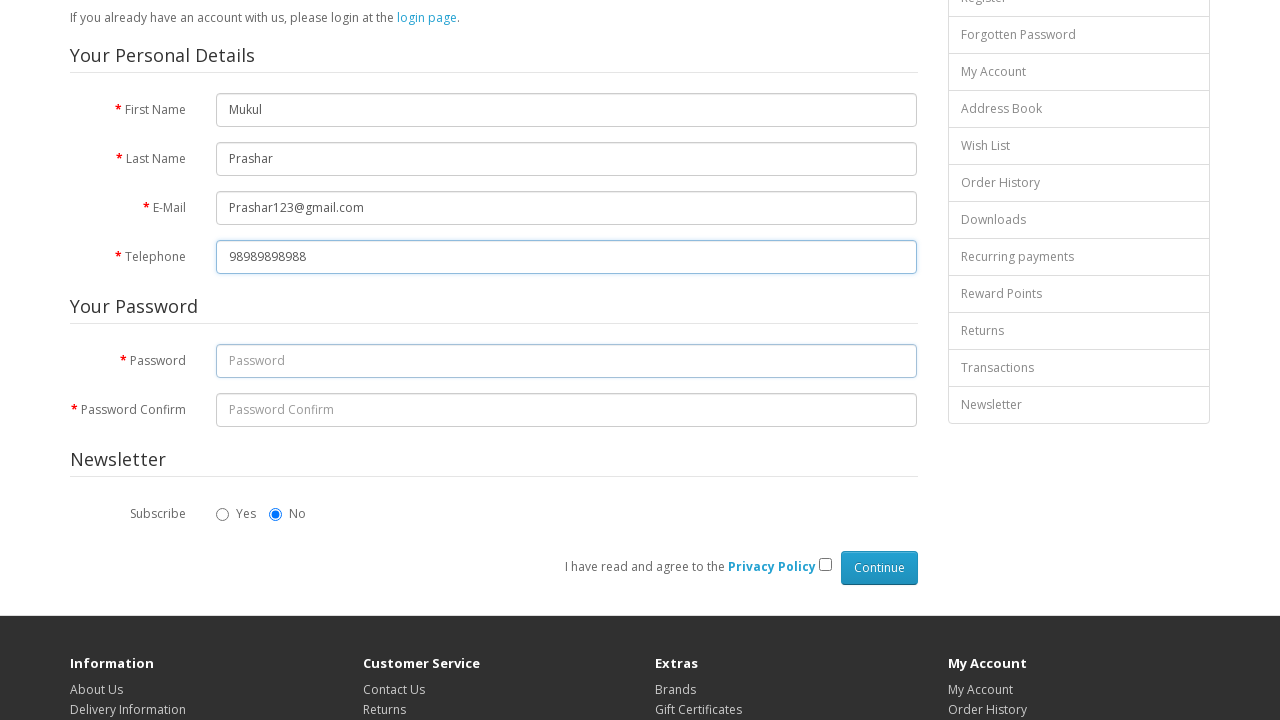

Typed password 'Prashar@123' on #input-password
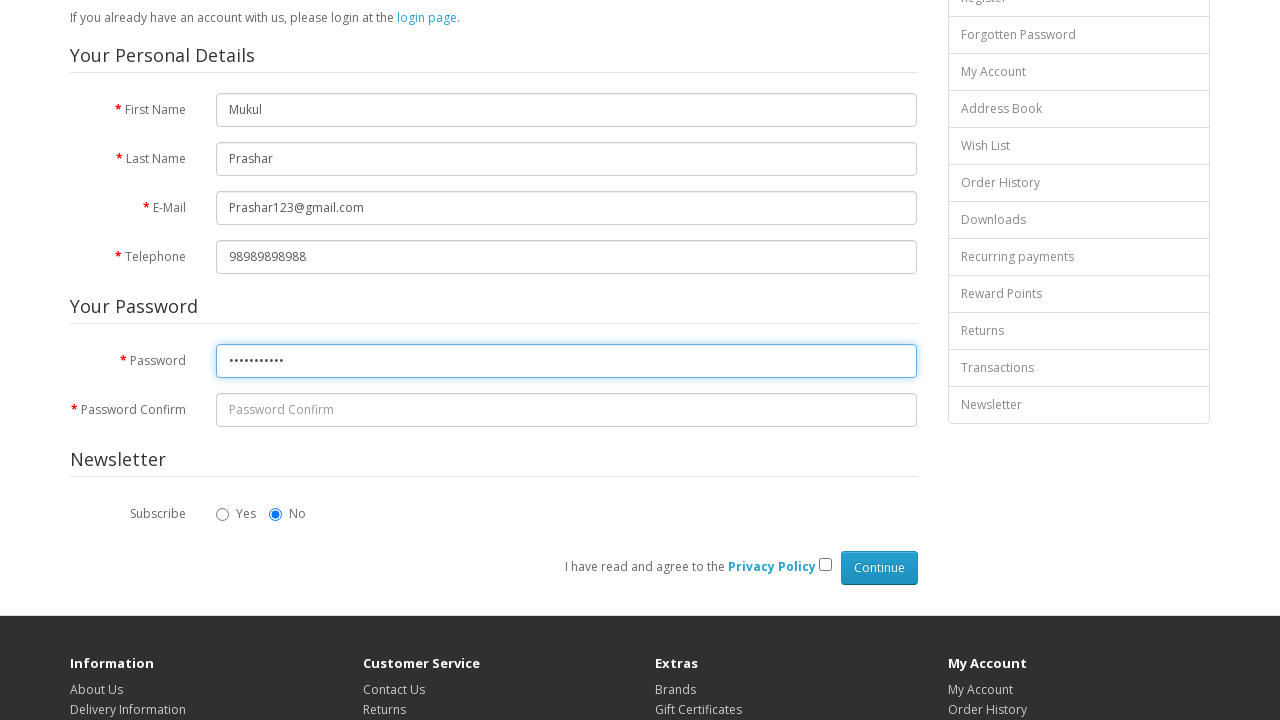

Pressed Tab to navigate to confirm password field on #input-password
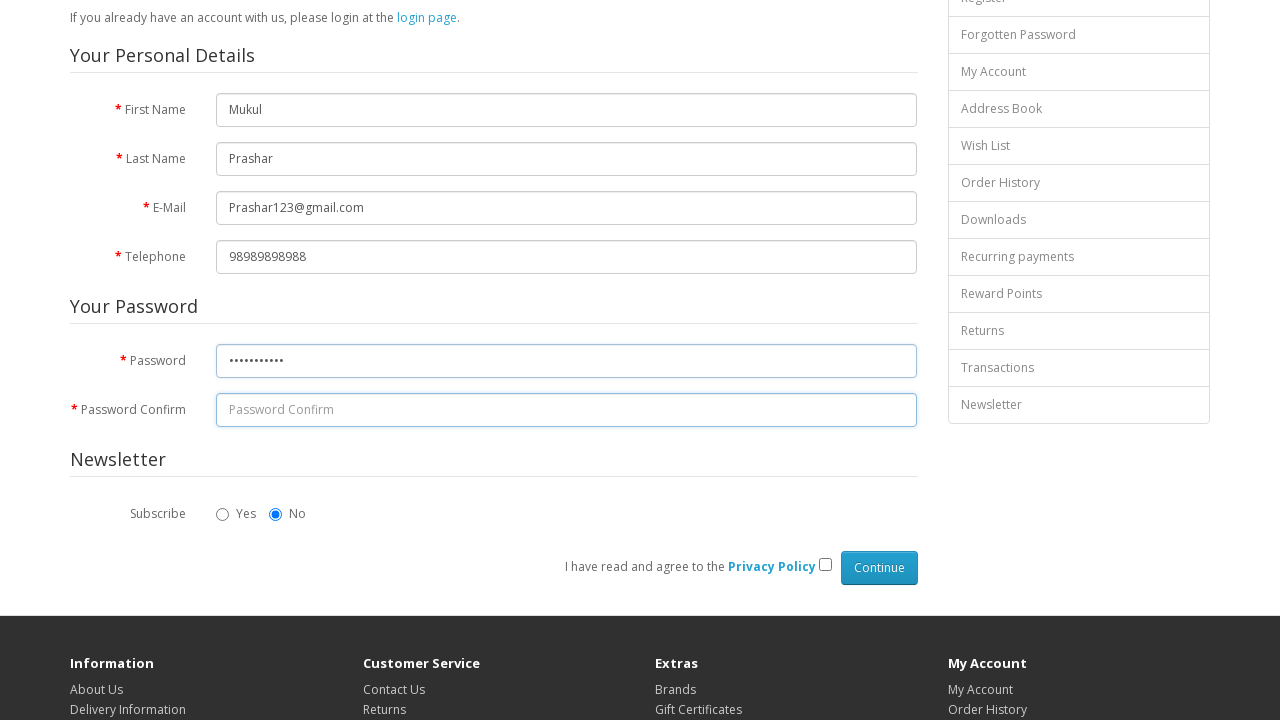

Typed confirm password 'Prashar@123' on #input-confirm
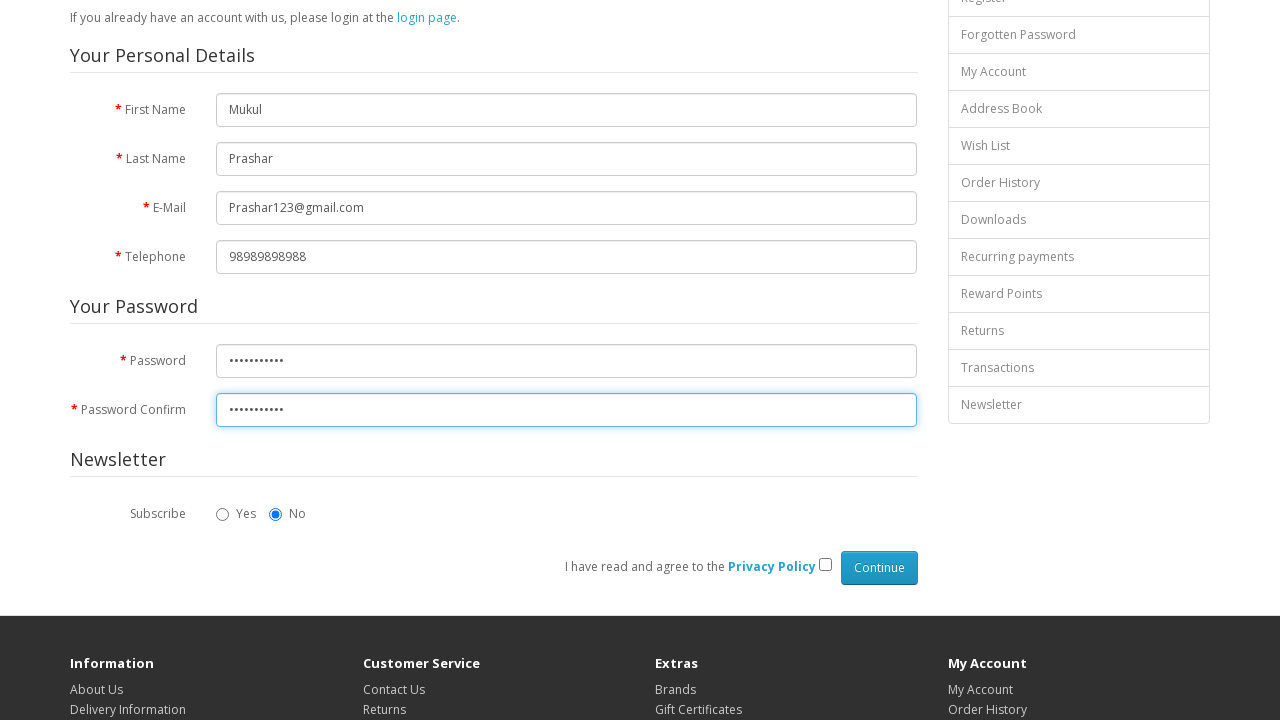

Pressed Tab to navigate to Newsletter radio option on #input-confirm
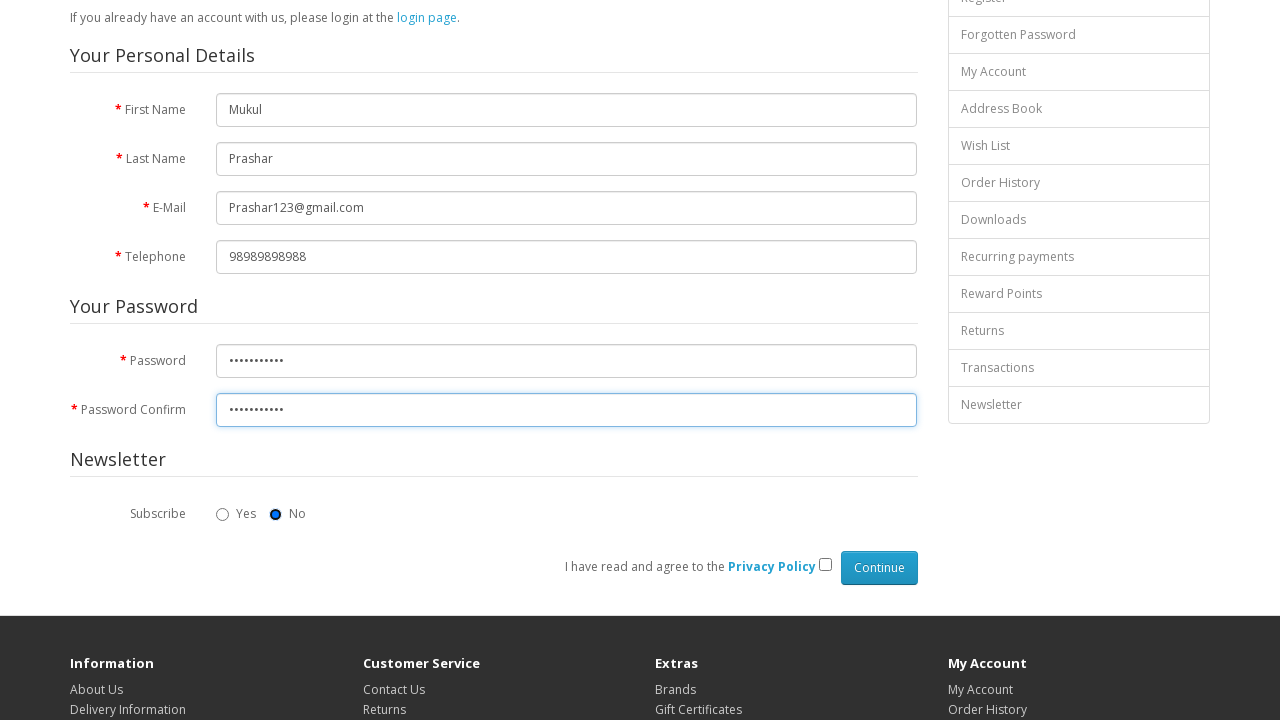

Pressed Tab to skip Newsletter options on body
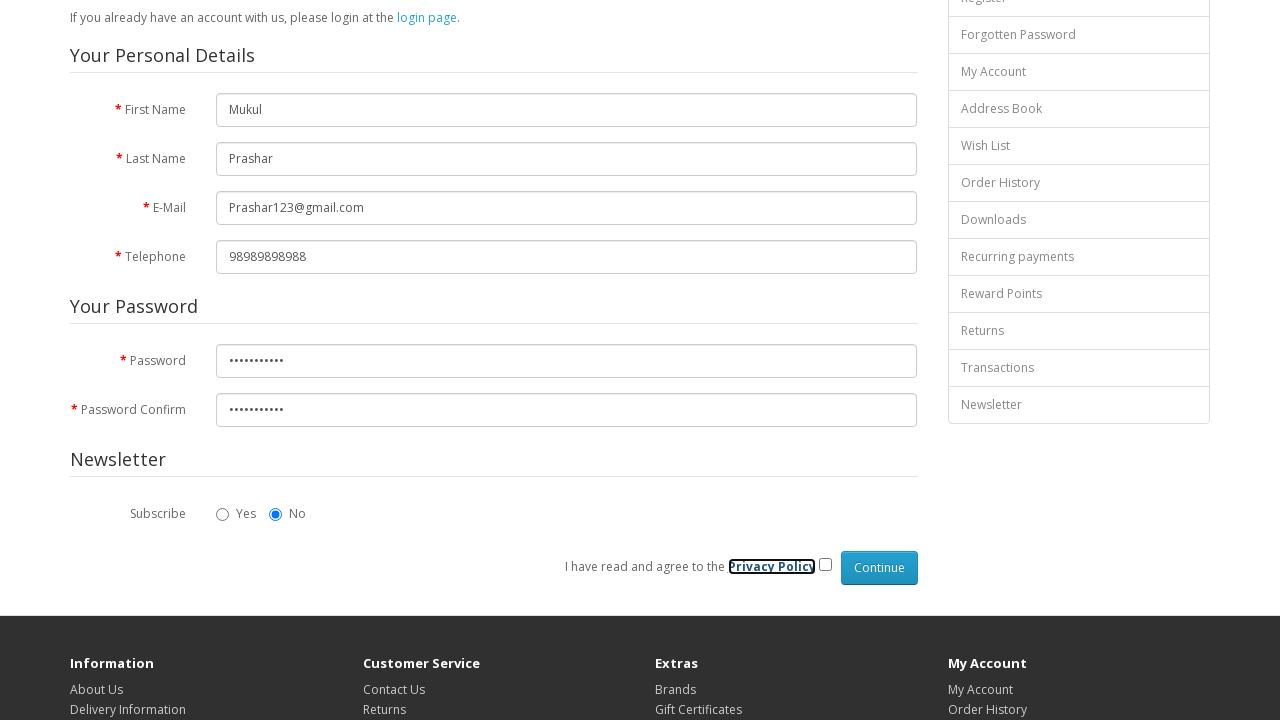

Pressed Tab to navigate to Privacy Policy checkbox on body
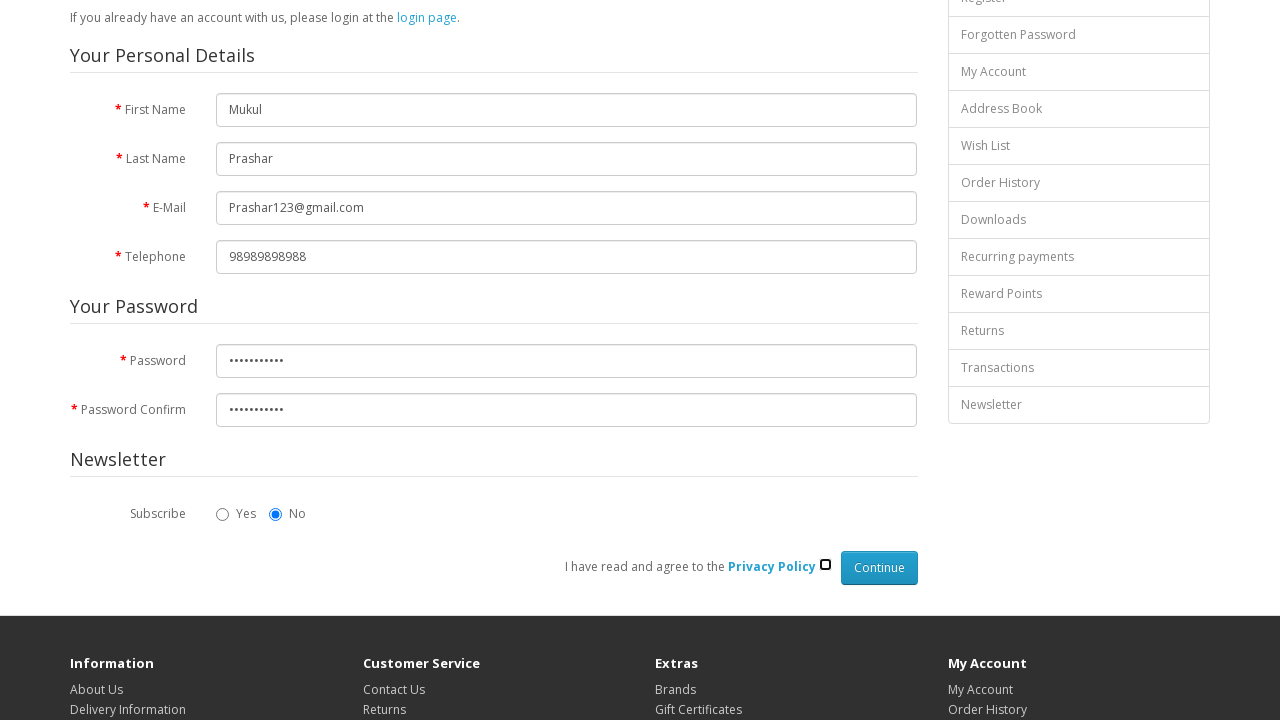

Pressed Space to check the Privacy Policy checkbox on body
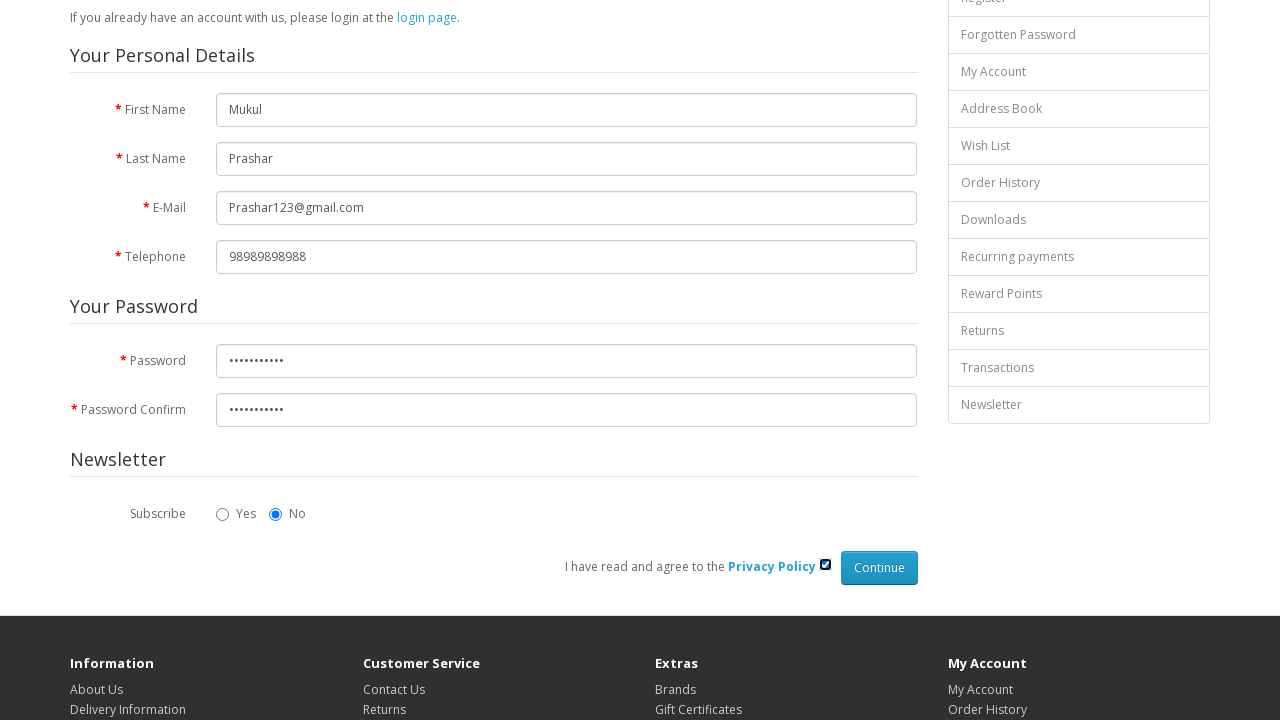

Pressed Tab to navigate to Continue button on body
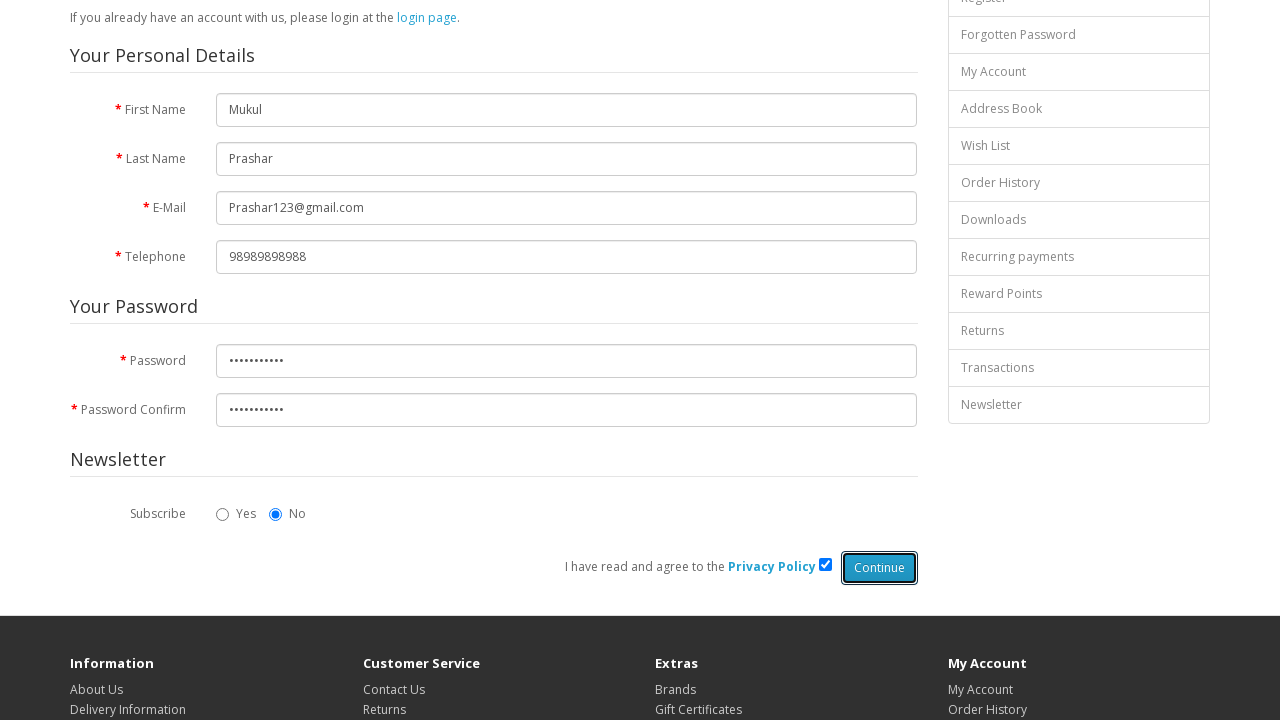

Pressed Enter to submit the registration form on body
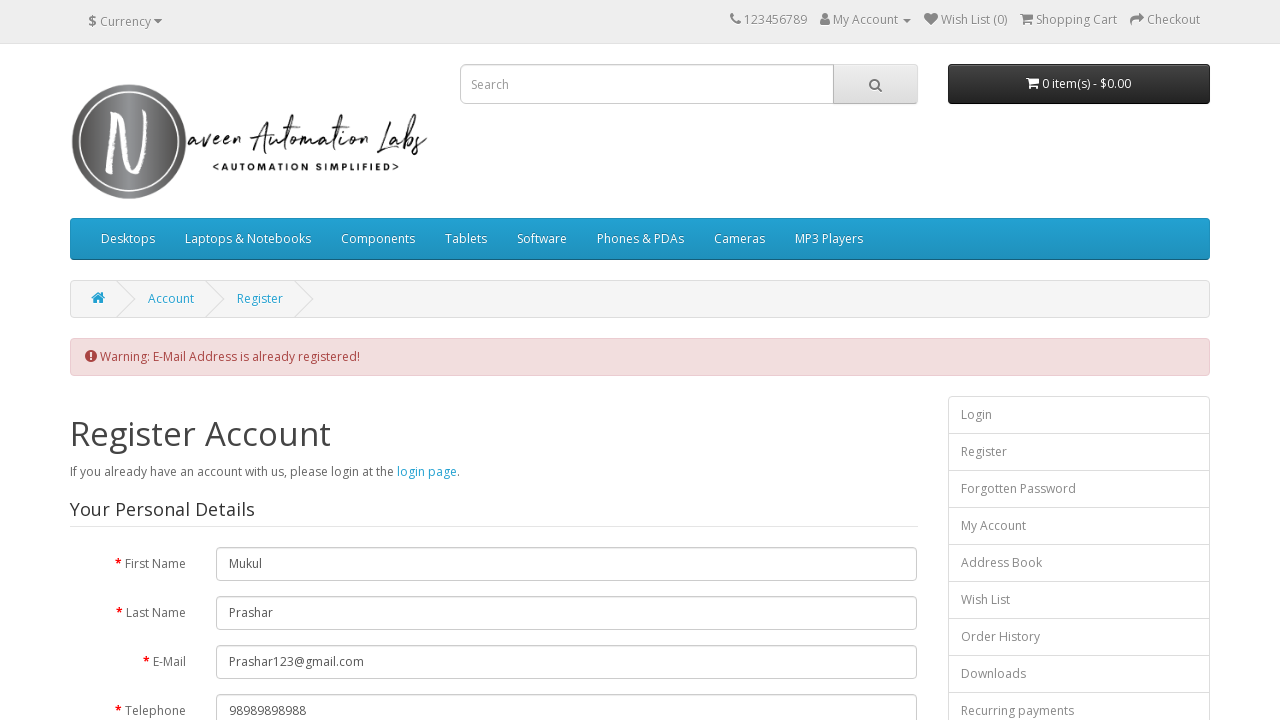

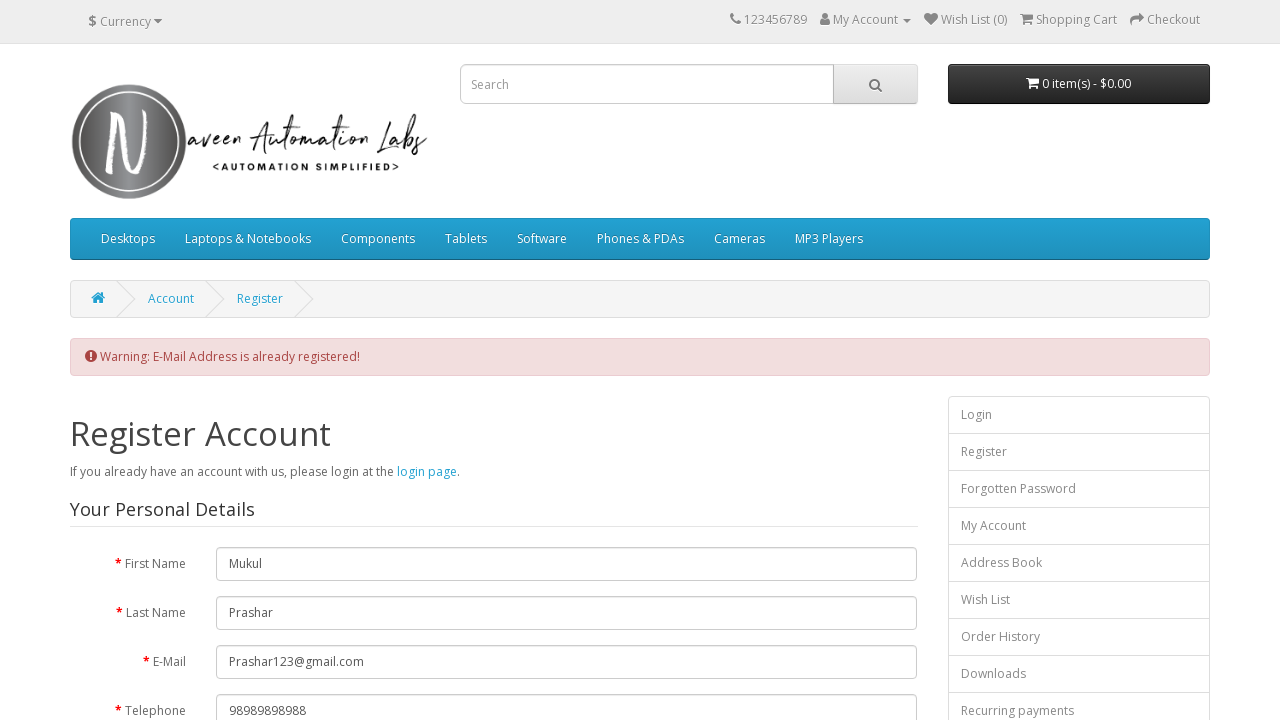